Tests interaction with an open shadow root element by filling a text field that can be directly accessed through Playwright's locator

Starting URL: https://letcode.in/shadow

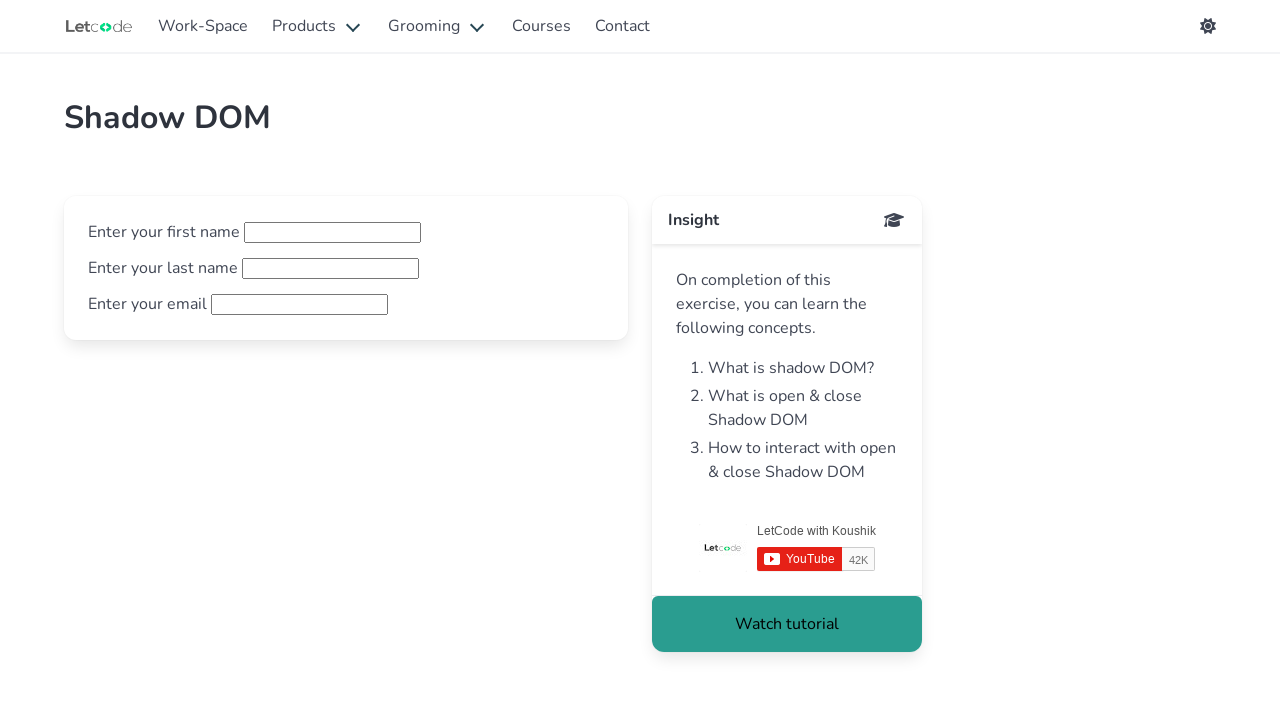

Filled fname field with 'Gokul' inside open shadow root on id=fname
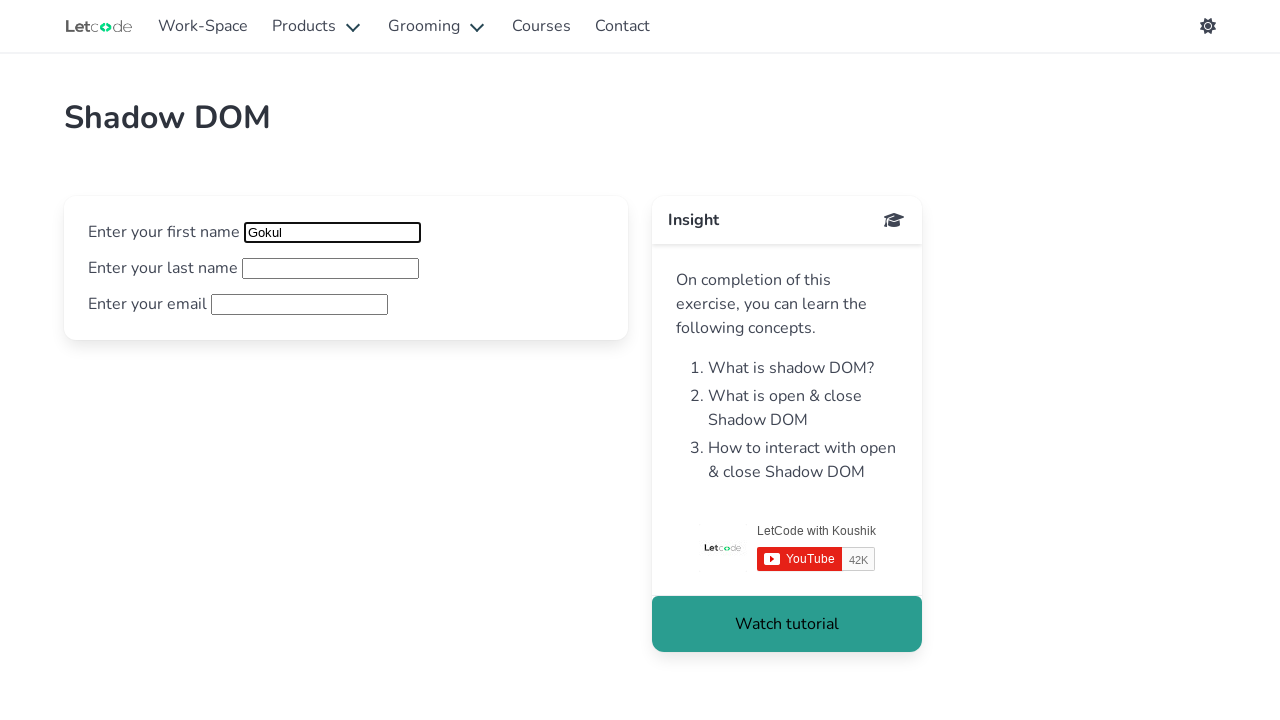

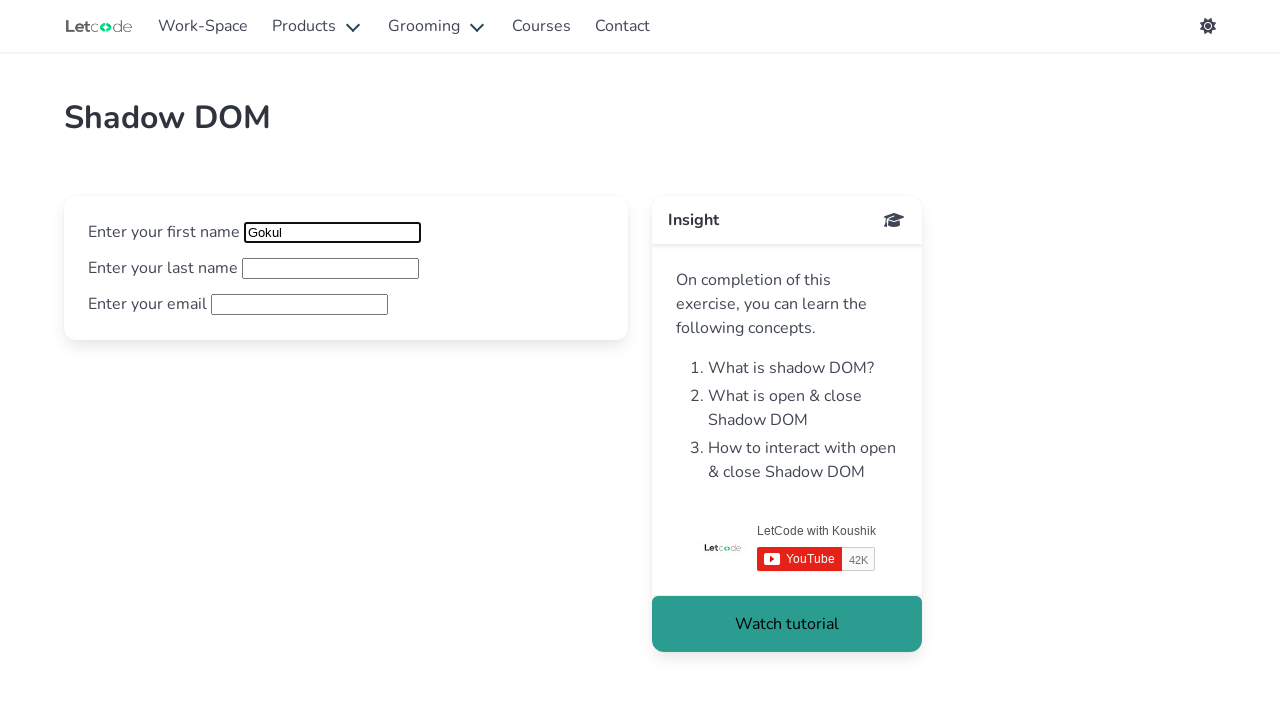